Tests that todo data persists after page reload, maintaining completed state

Starting URL: https://demo.playwright.dev/todomvc

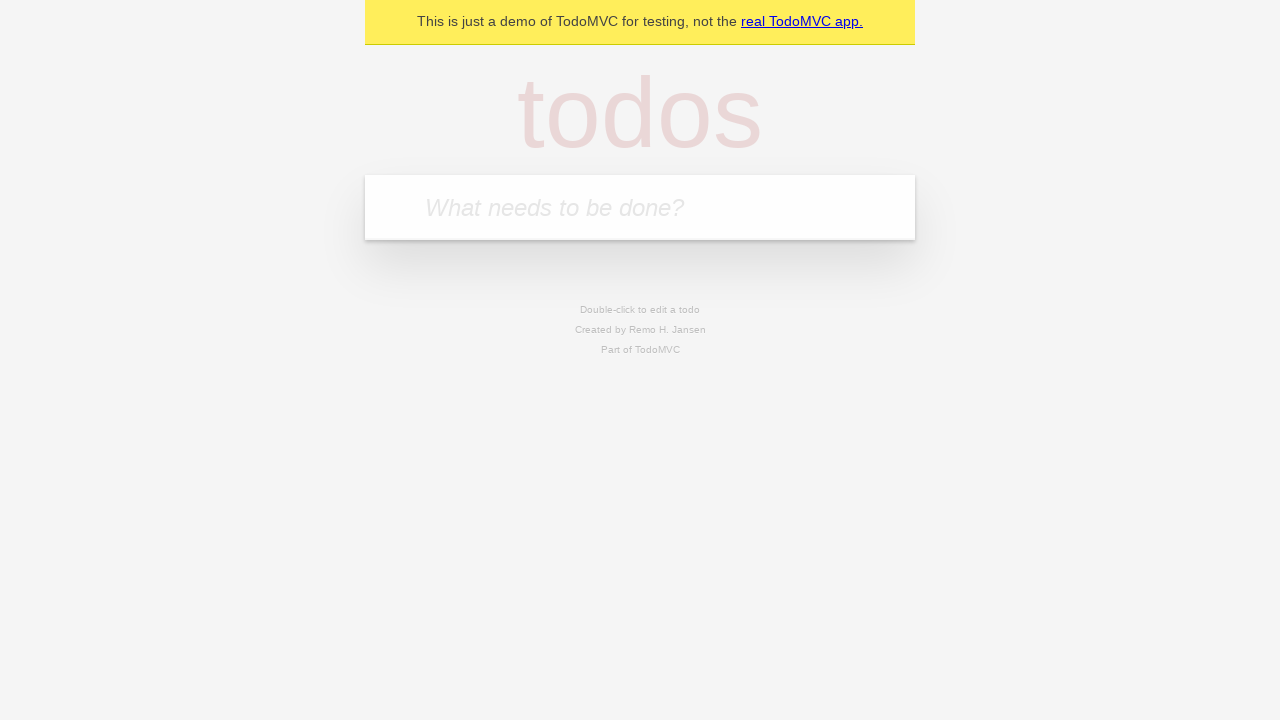

Filled todo input with 'buy some cheese' on internal:attr=[placeholder="What needs to be done?"i]
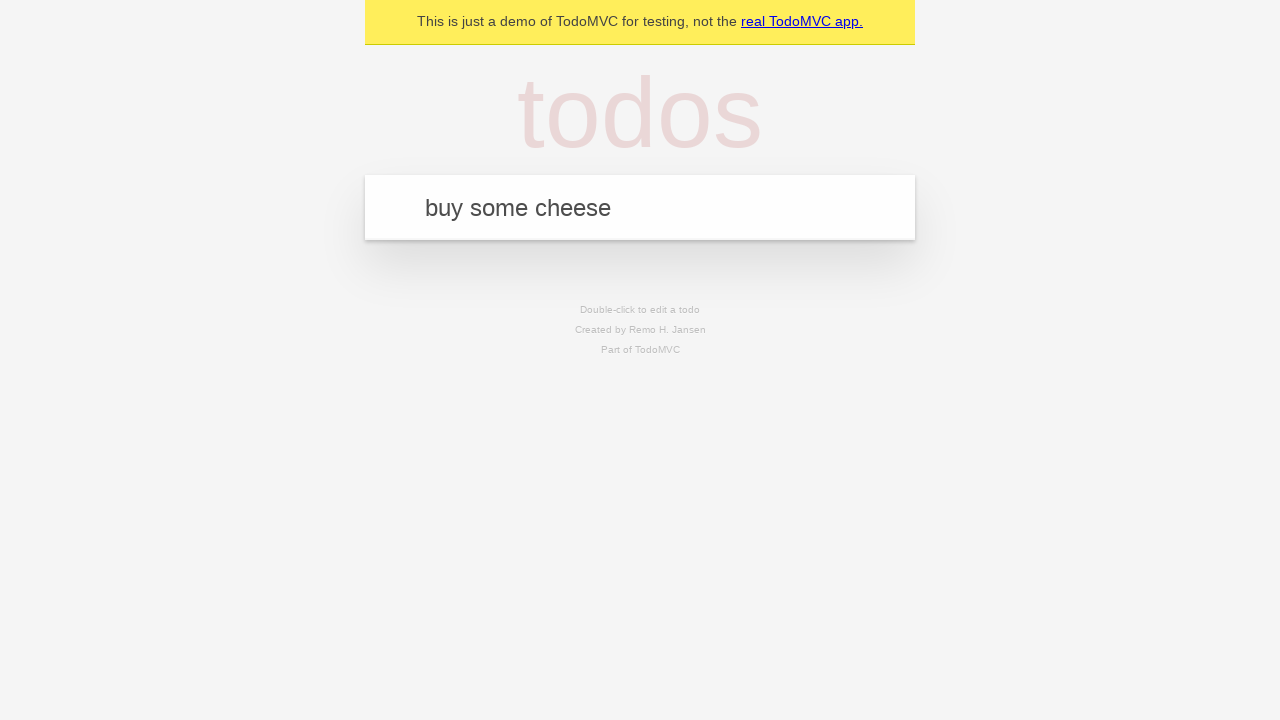

Pressed Enter to create first todo on internal:attr=[placeholder="What needs to be done?"i]
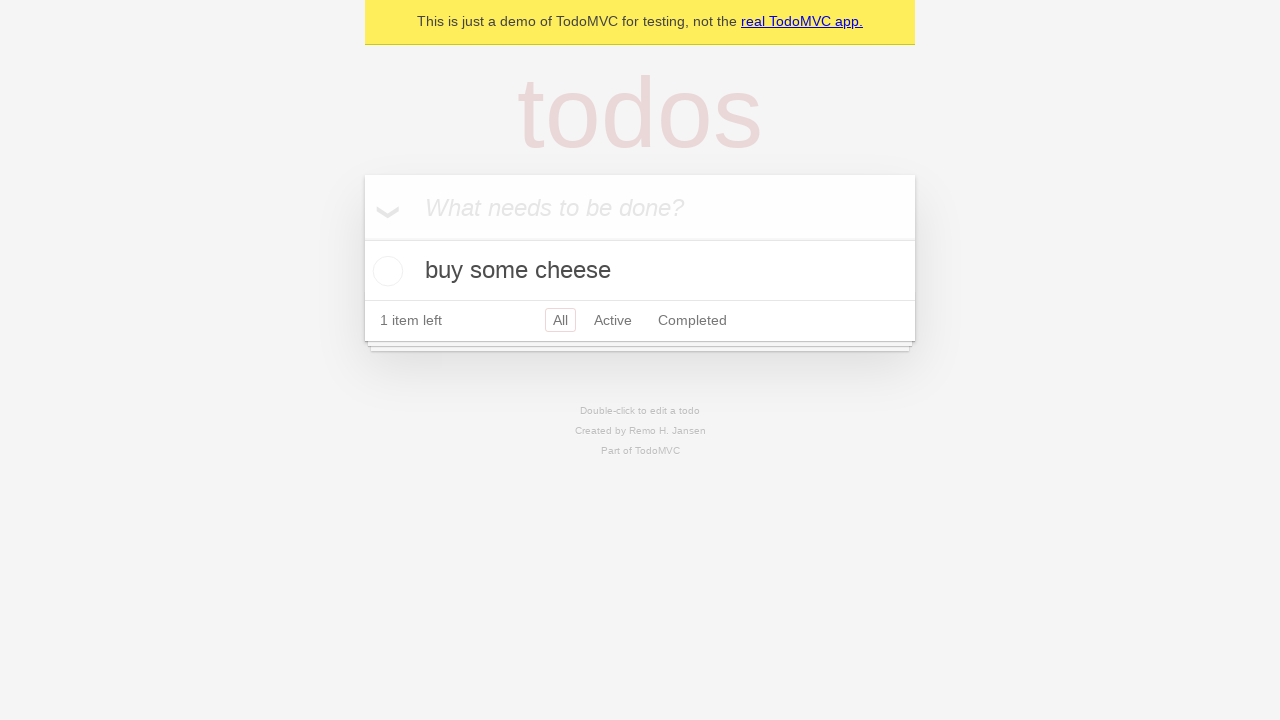

Filled todo input with 'feed the cat' on internal:attr=[placeholder="What needs to be done?"i]
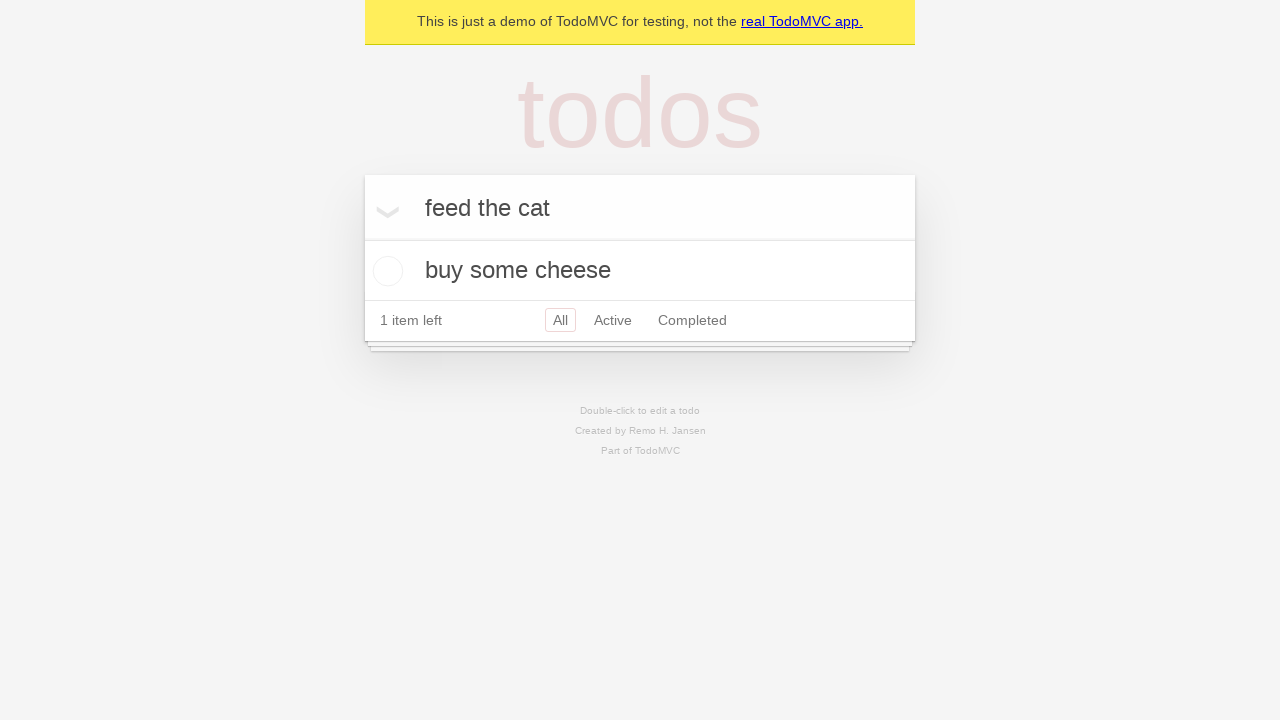

Pressed Enter to create second todo on internal:attr=[placeholder="What needs to be done?"i]
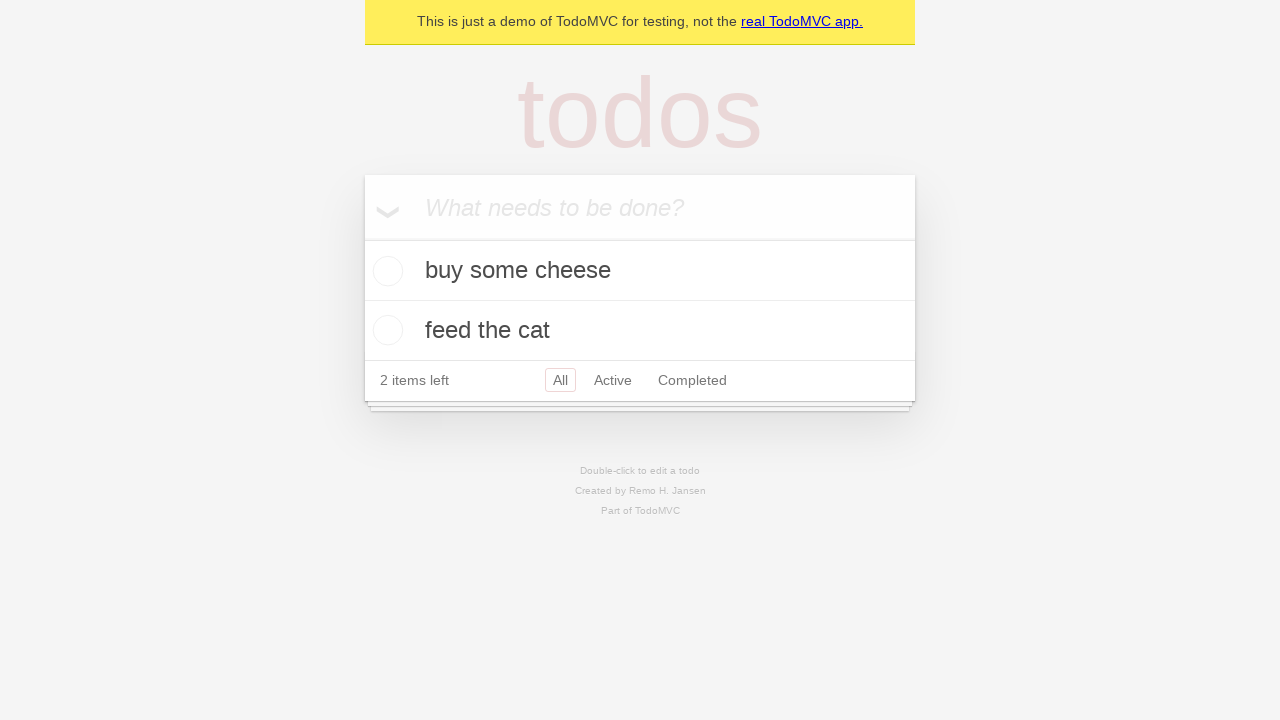

Checked the first todo item as completed at (385, 271) on internal:testid=[data-testid="todo-item"s] >> nth=0 >> internal:role=checkbox
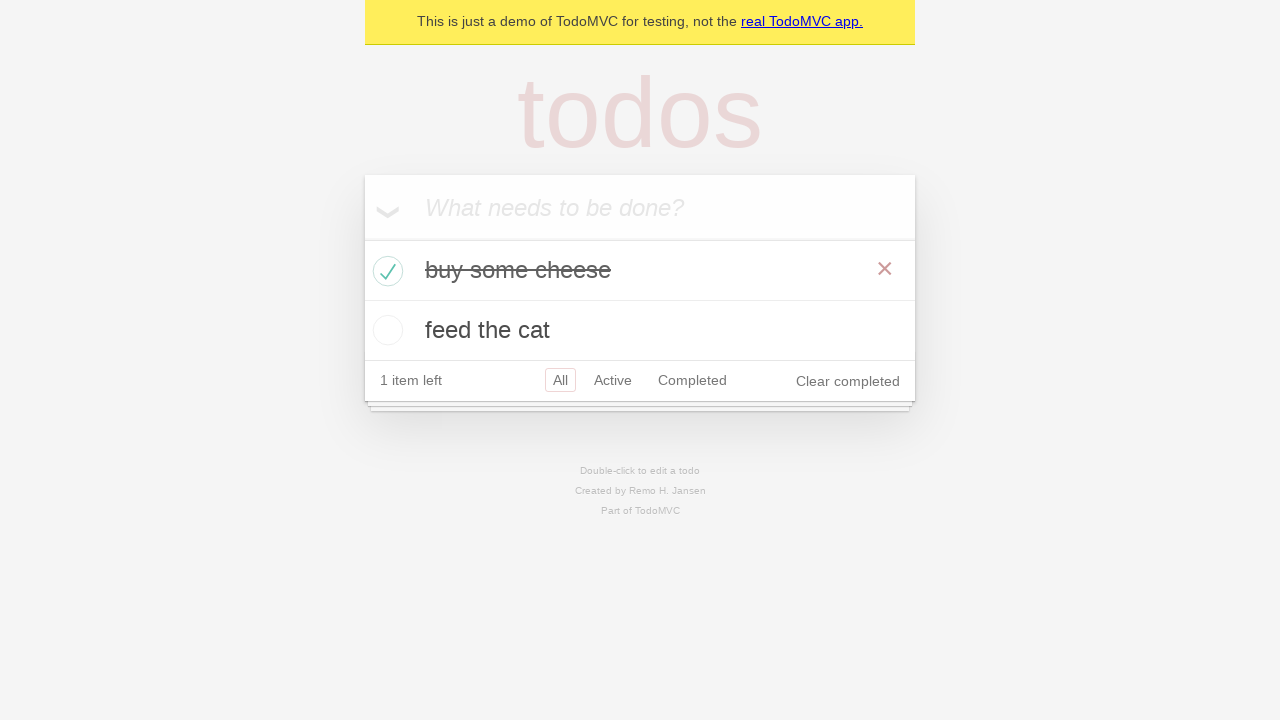

Reloaded the page
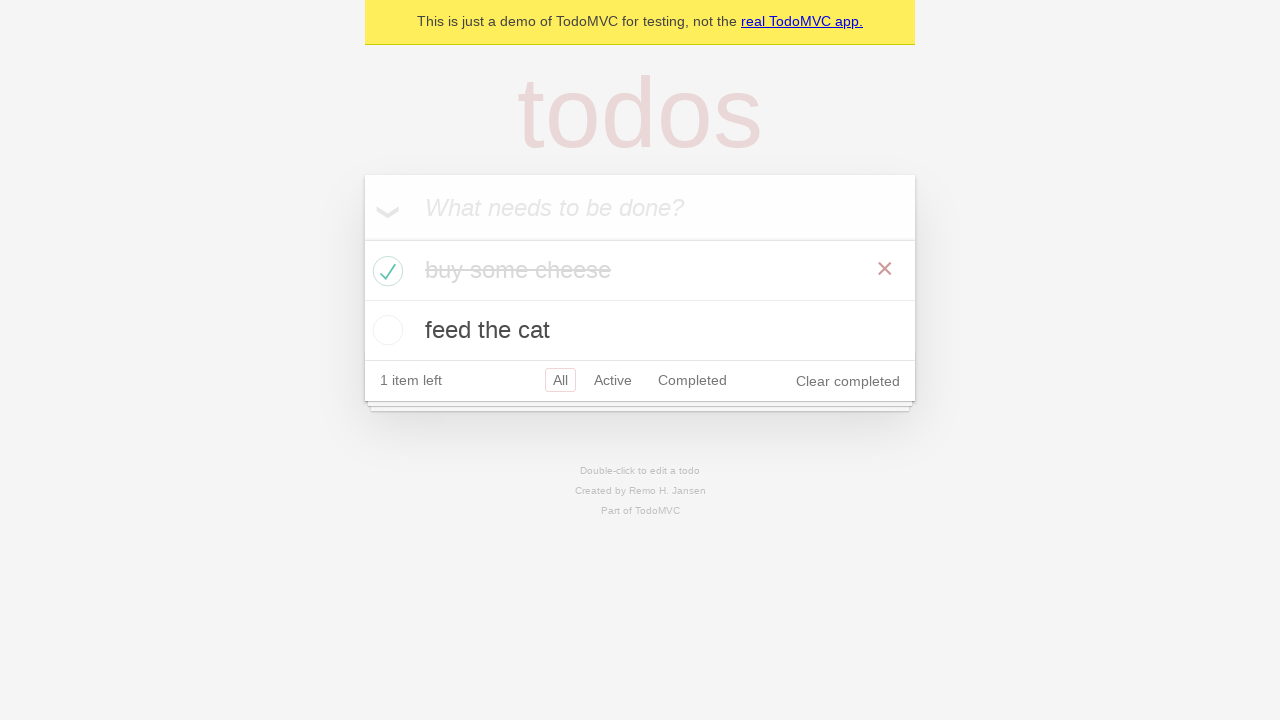

Todo items reappeared after page reload
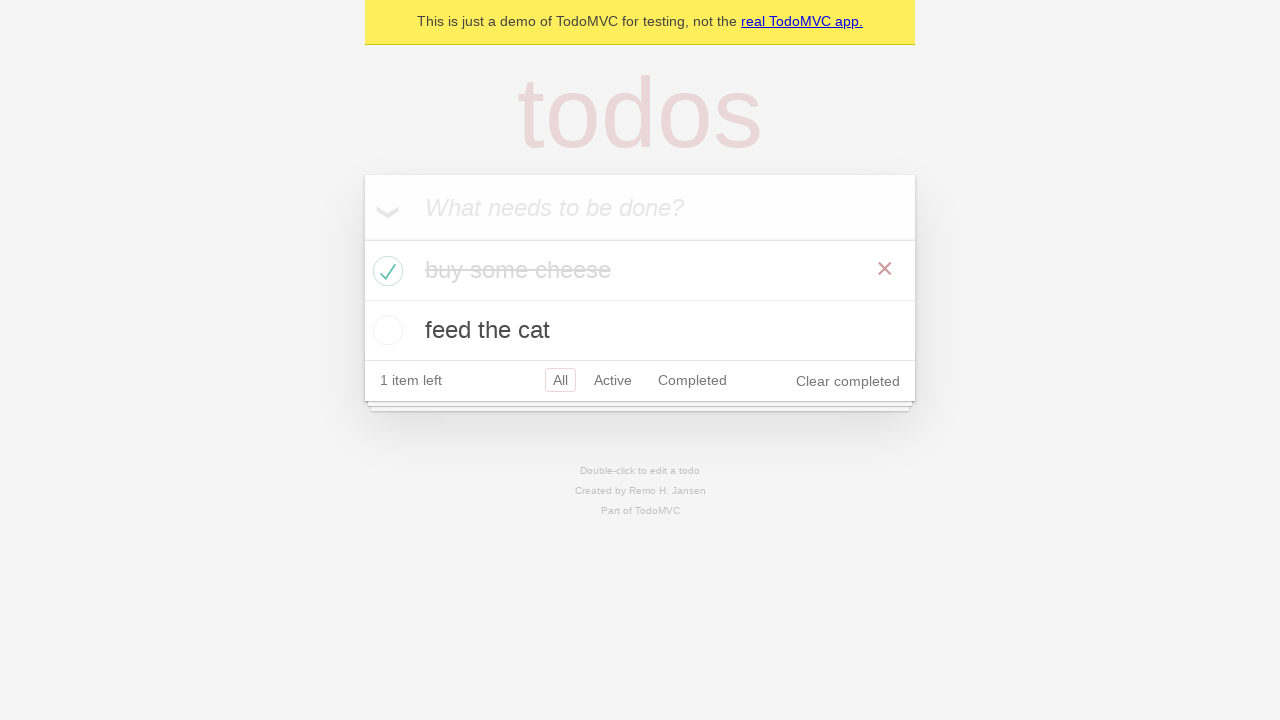

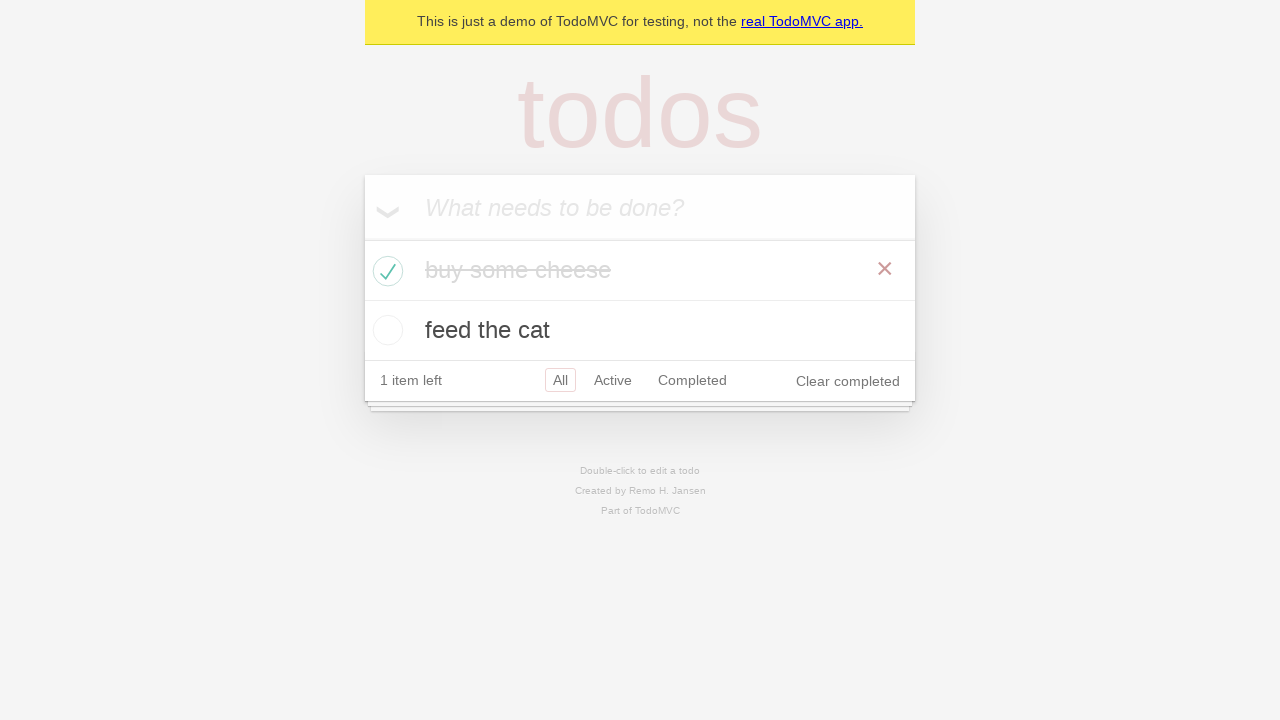